Tests user registration form by filling in required fields (first name, last name, email) and submitting the form to verify successful registration

Starting URL: http://suninjuly.github.io/registration1.html

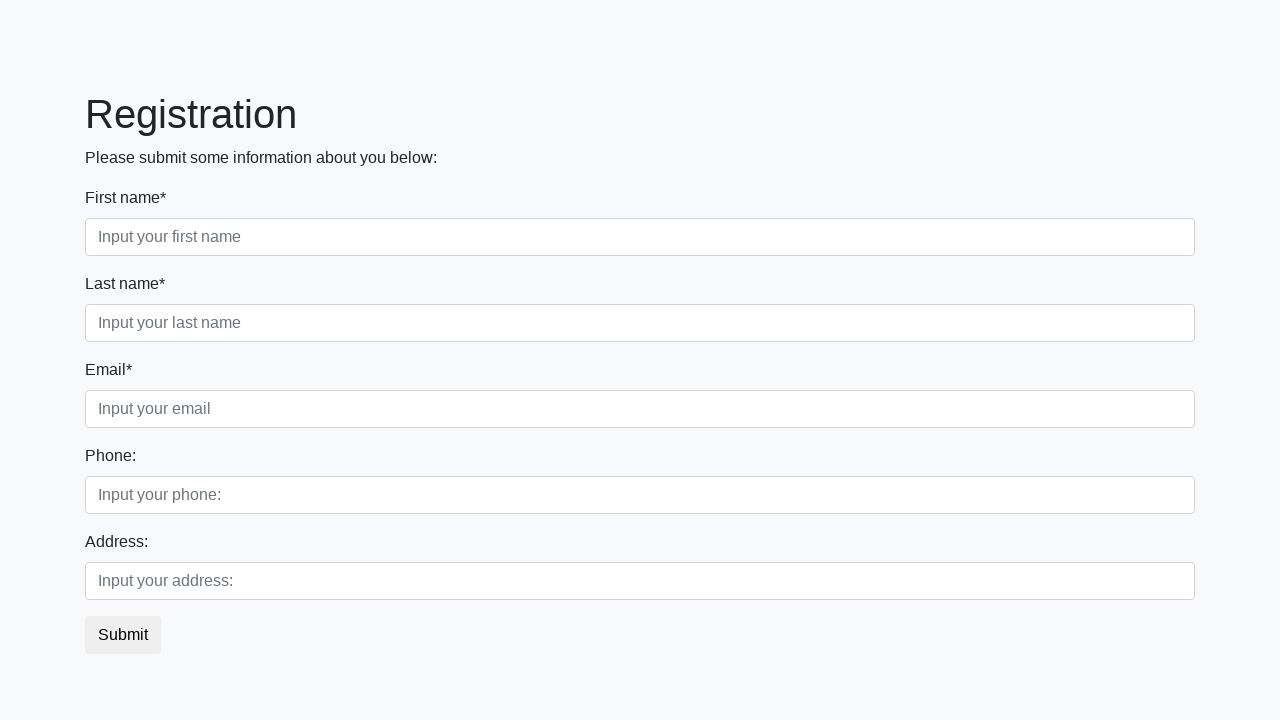

Filled first name field with 'Artem' on xpath=//form//label[contains(text(), 'First name*')]//following::input[1]
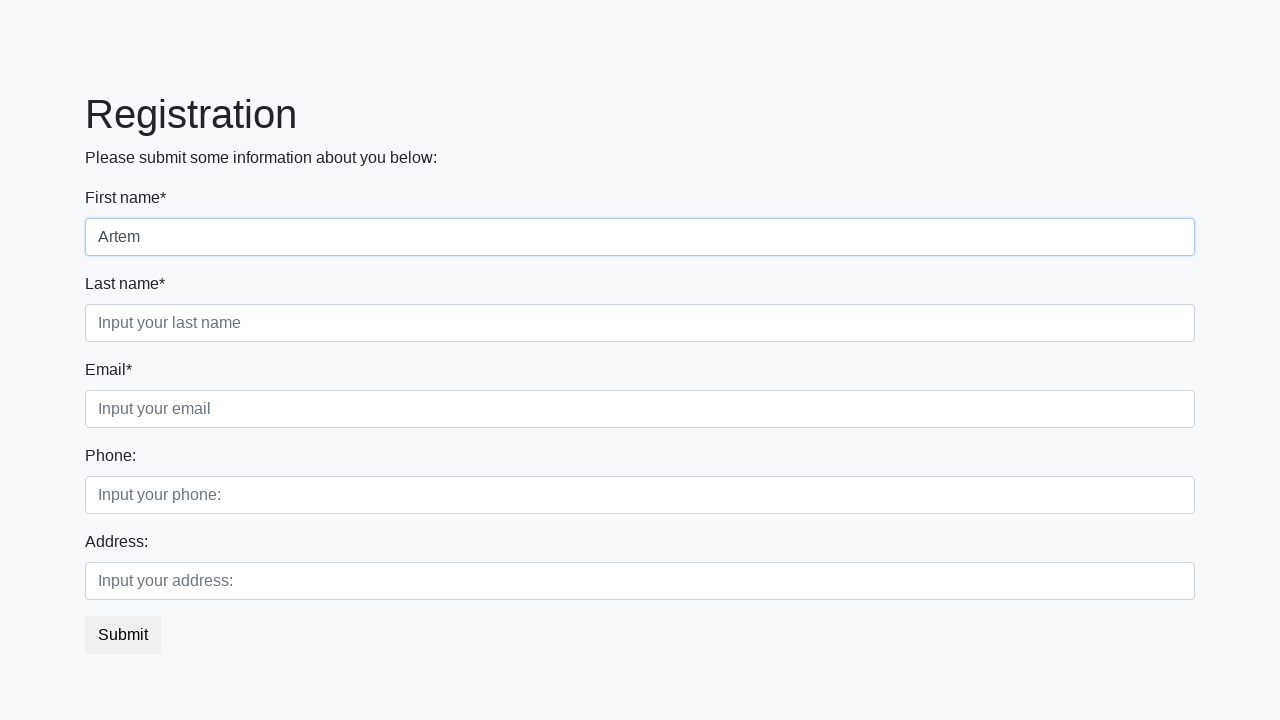

Filled last name field with 'Kibish' on xpath=//form//label[contains(text(), 'Last name*')]//following::input[1]
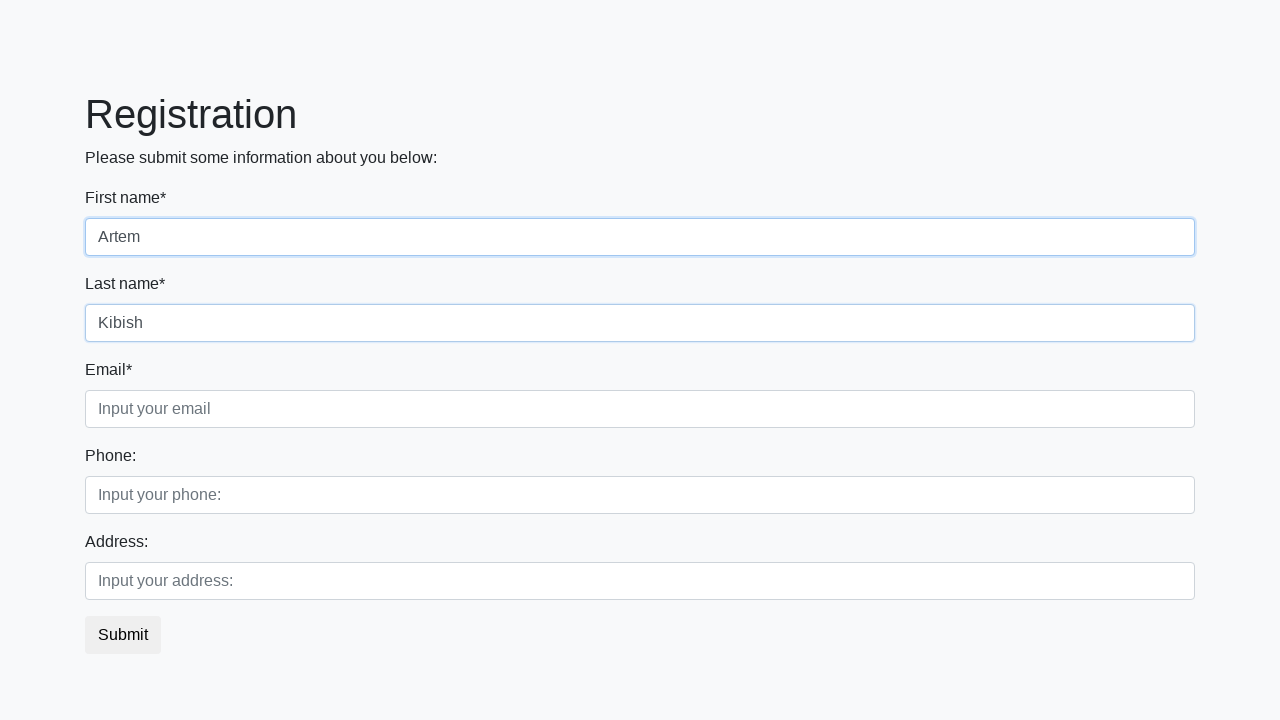

Filled email field with 'testemail@test.com' on xpath=//form//label[contains(text(), 'Email*')]//following::input[1]
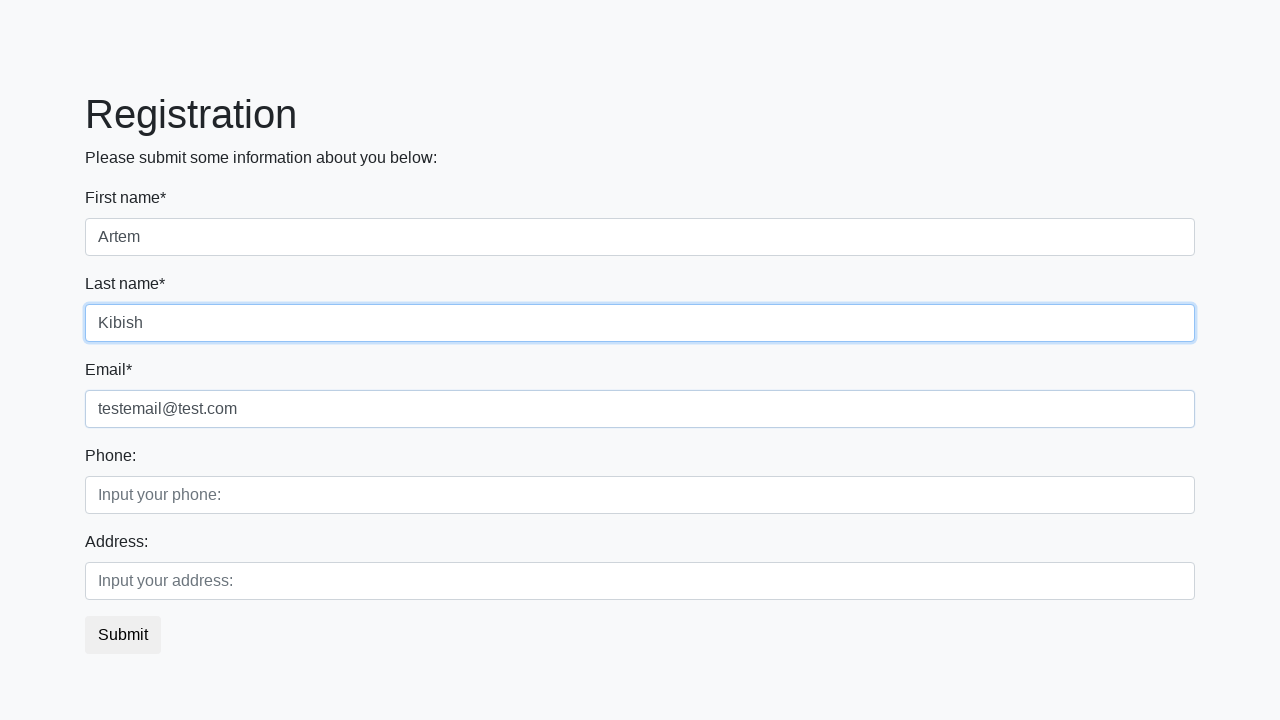

Clicked submit button to register at (123, 635) on xpath=//form//button[@type='submit']
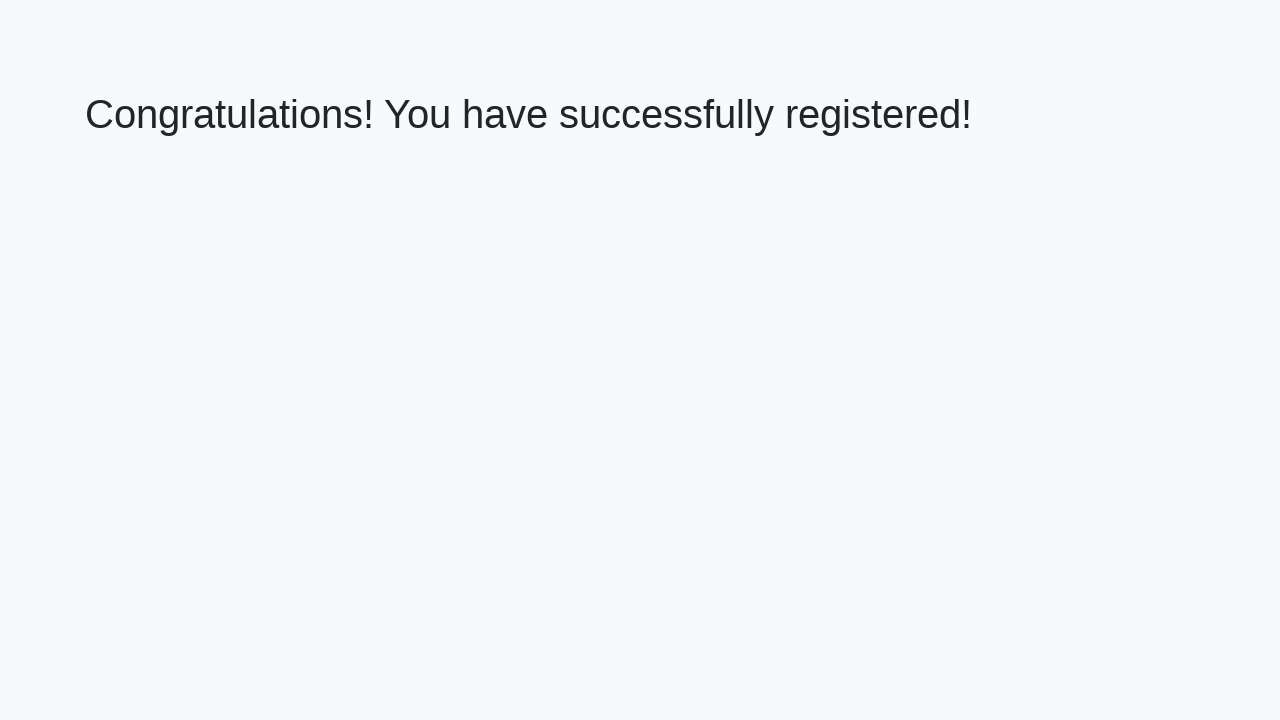

Registration confirmation message appeared
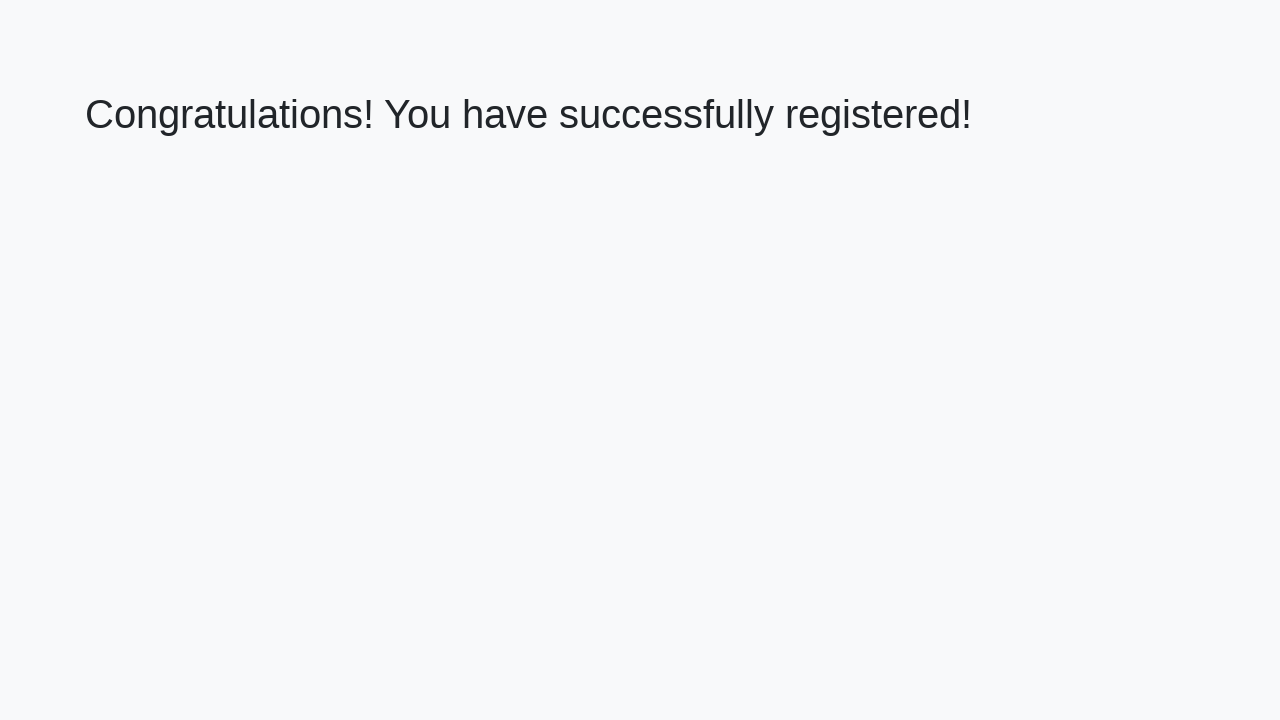

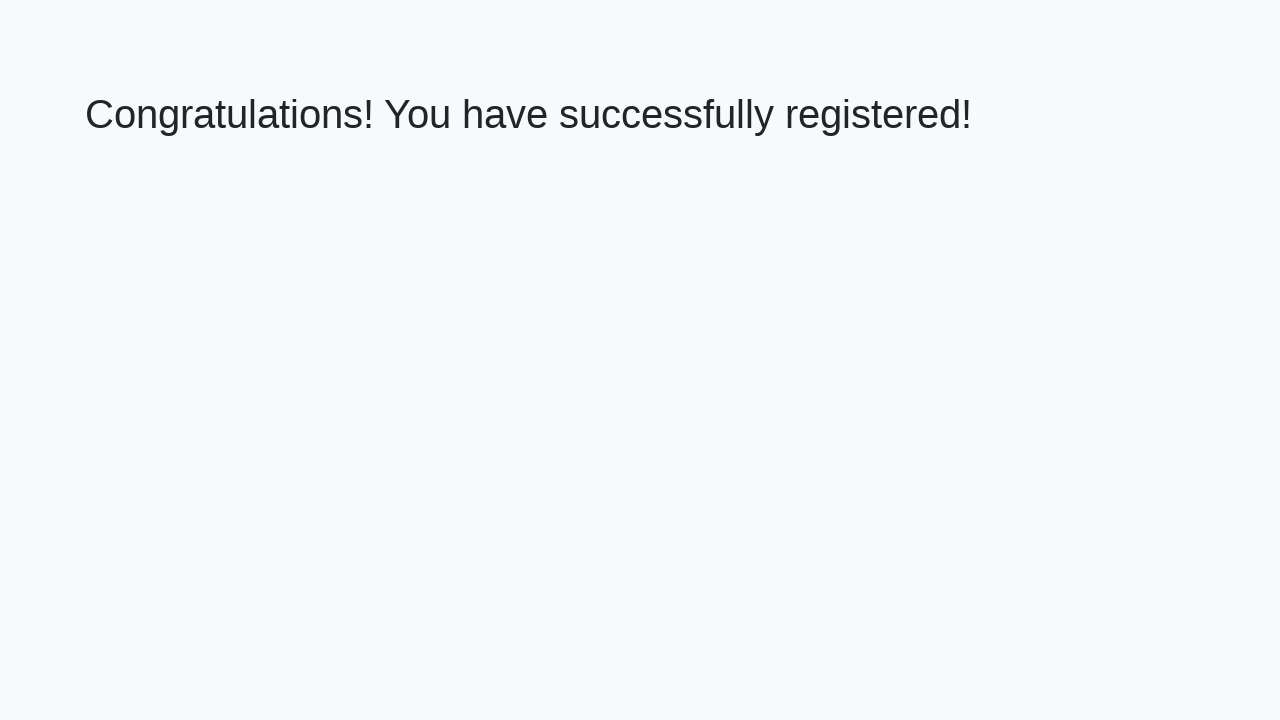